Tests that whitespace is trimmed from edited todo text

Starting URL: https://demo.playwright.dev/todomvc

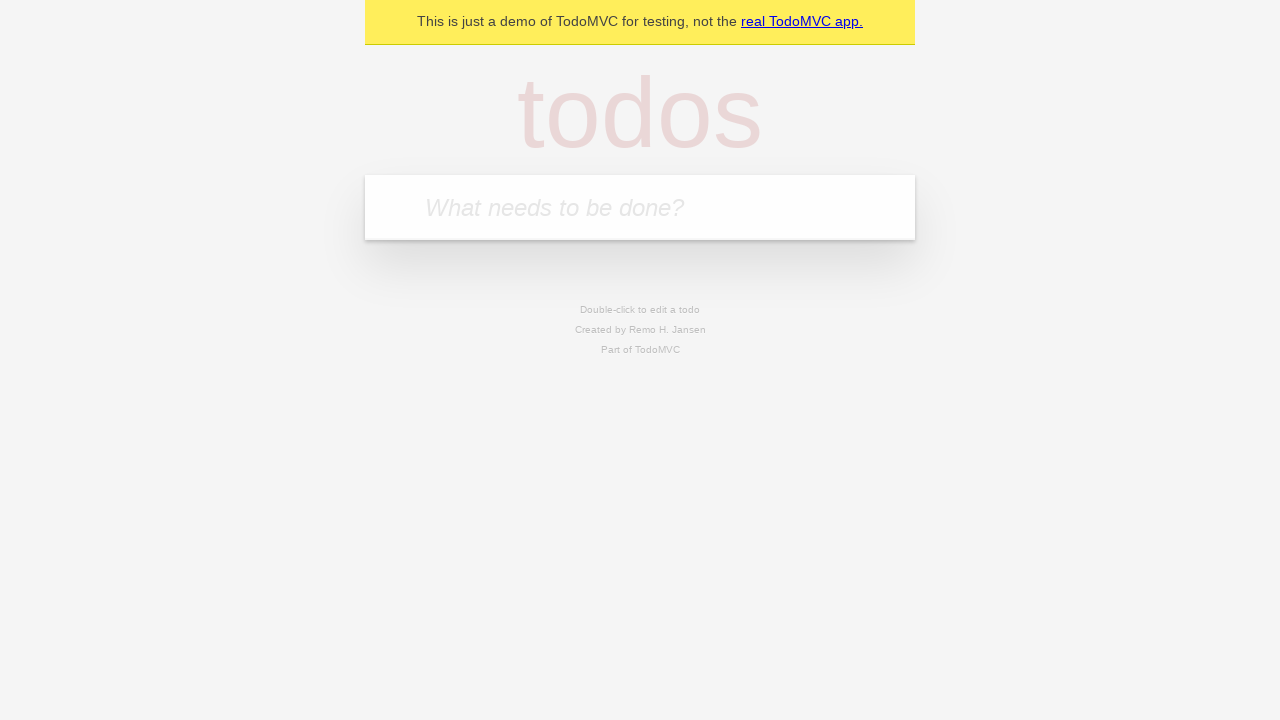

Filled todo input with 'buy some cheese' on internal:attr=[placeholder="What needs to be done?"i]
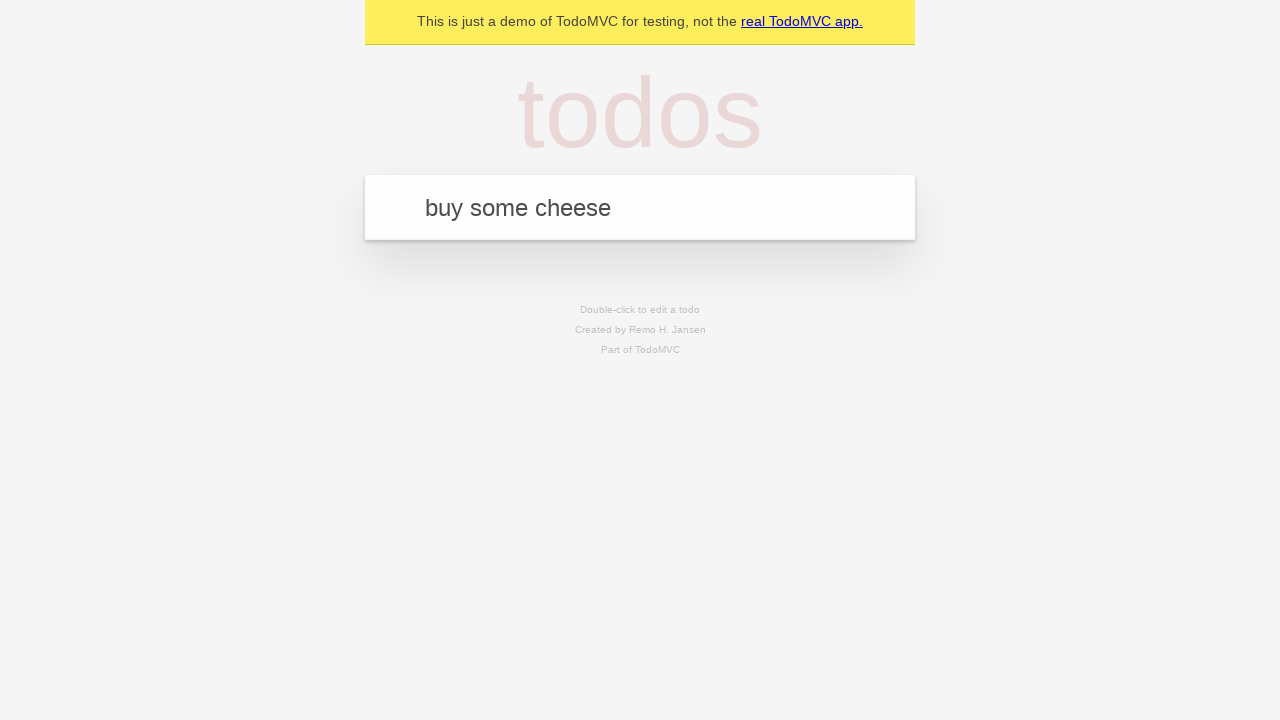

Pressed Enter to add first todo on internal:attr=[placeholder="What needs to be done?"i]
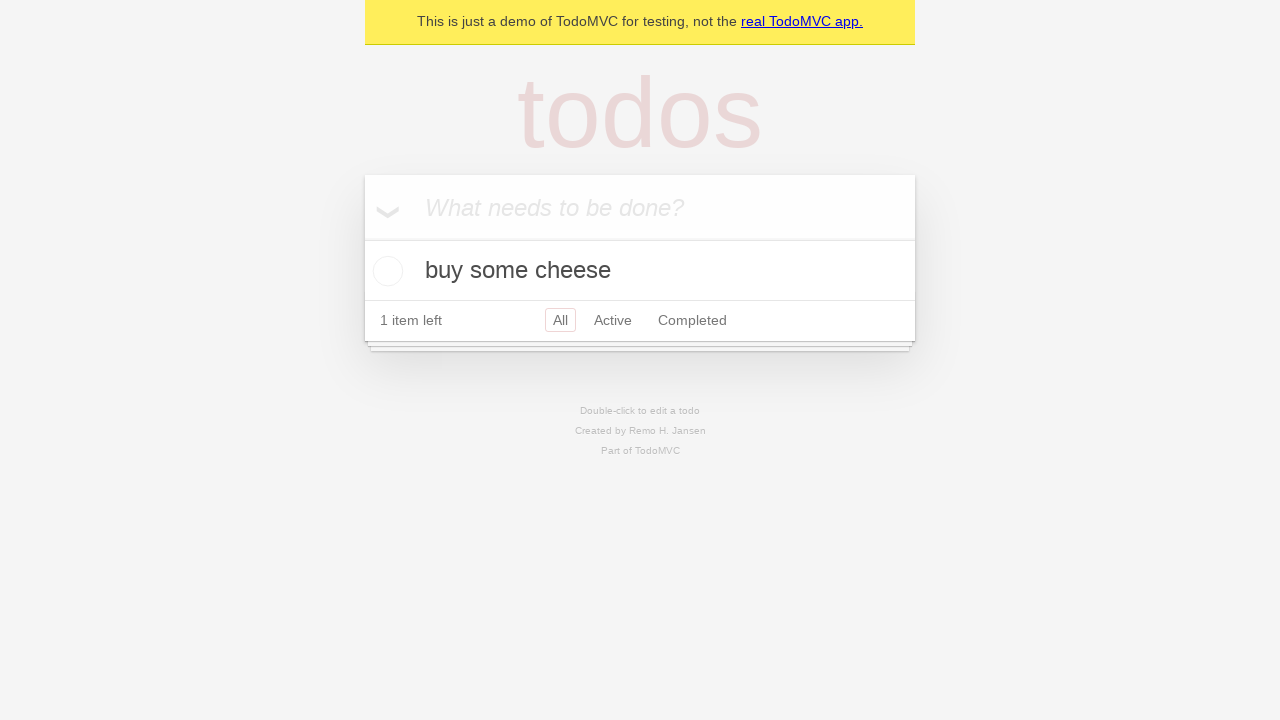

Filled todo input with 'feed the cat' on internal:attr=[placeholder="What needs to be done?"i]
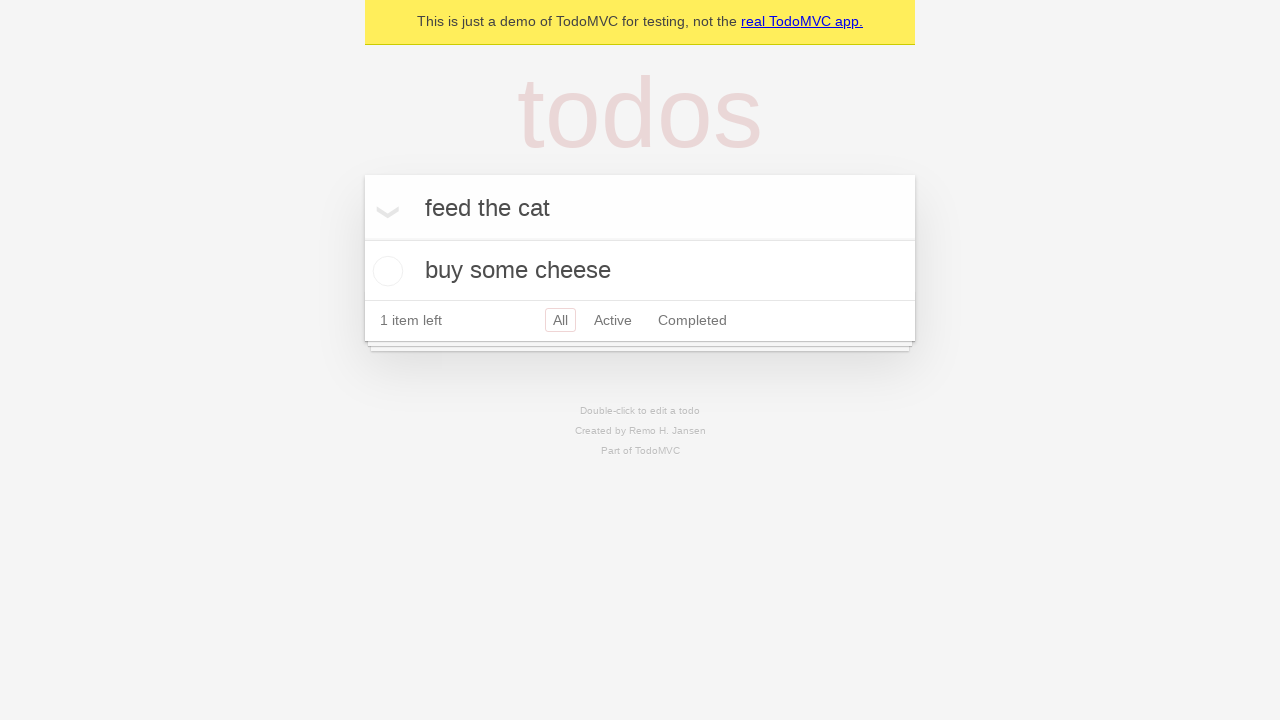

Pressed Enter to add second todo on internal:attr=[placeholder="What needs to be done?"i]
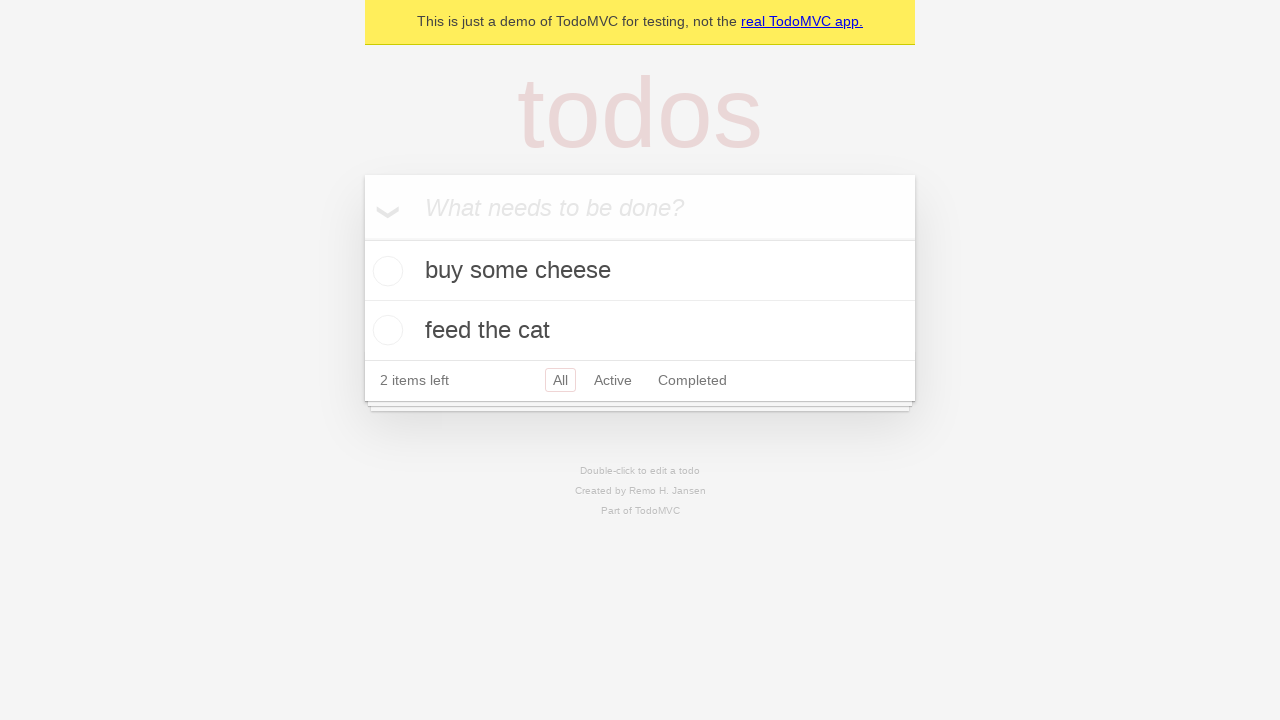

Filled todo input with 'book a doctors appointment' on internal:attr=[placeholder="What needs to be done?"i]
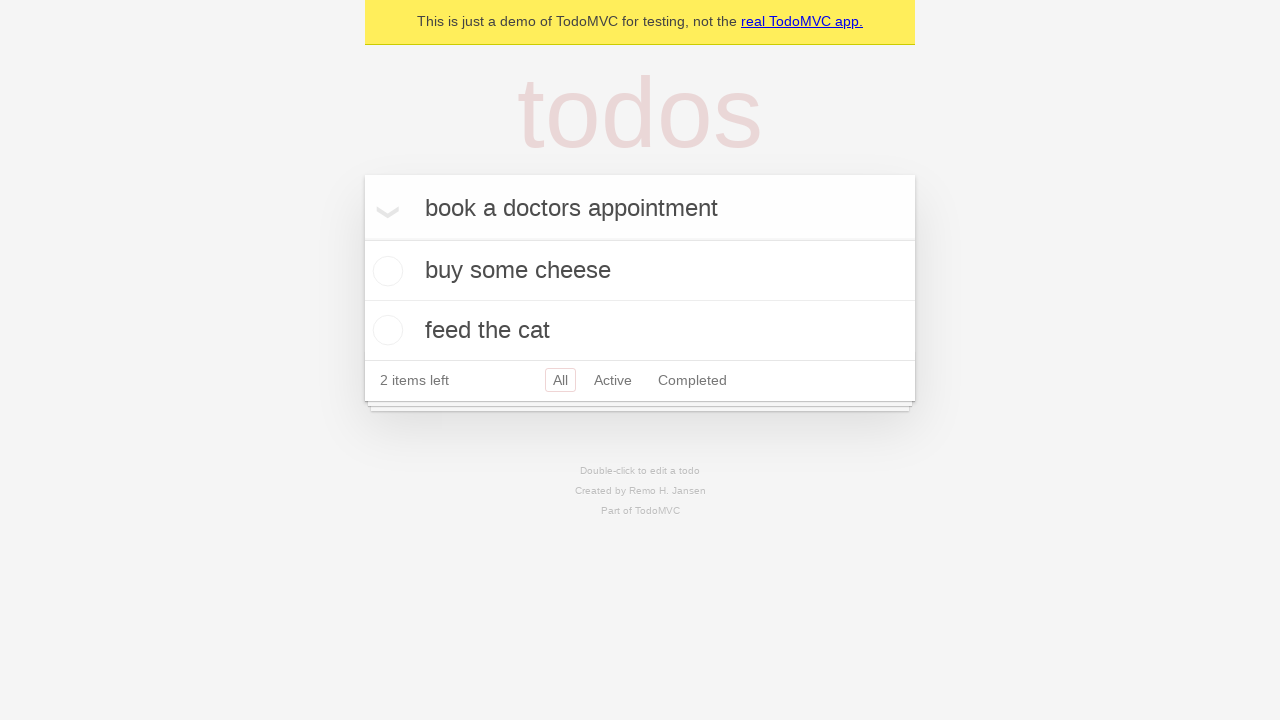

Pressed Enter to add third todo on internal:attr=[placeholder="What needs to be done?"i]
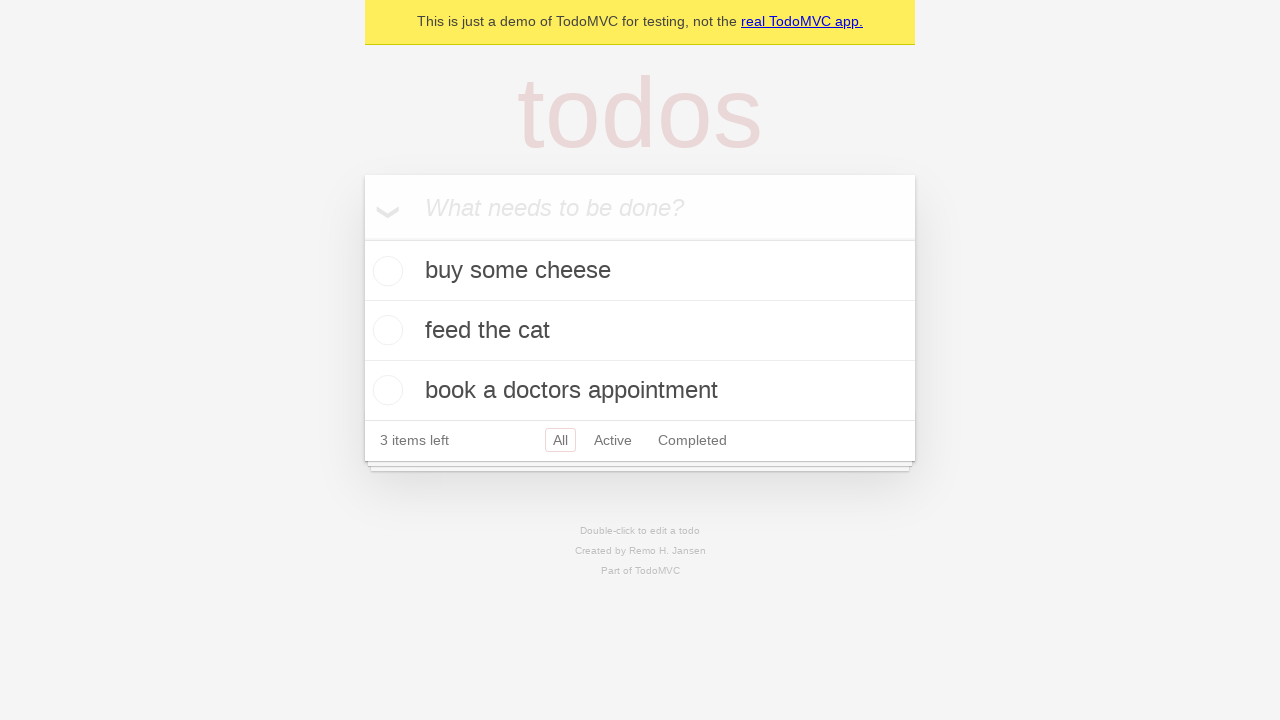

Double-clicked second todo to enter edit mode at (640, 331) on internal:testid=[data-testid="todo-item"s] >> nth=1
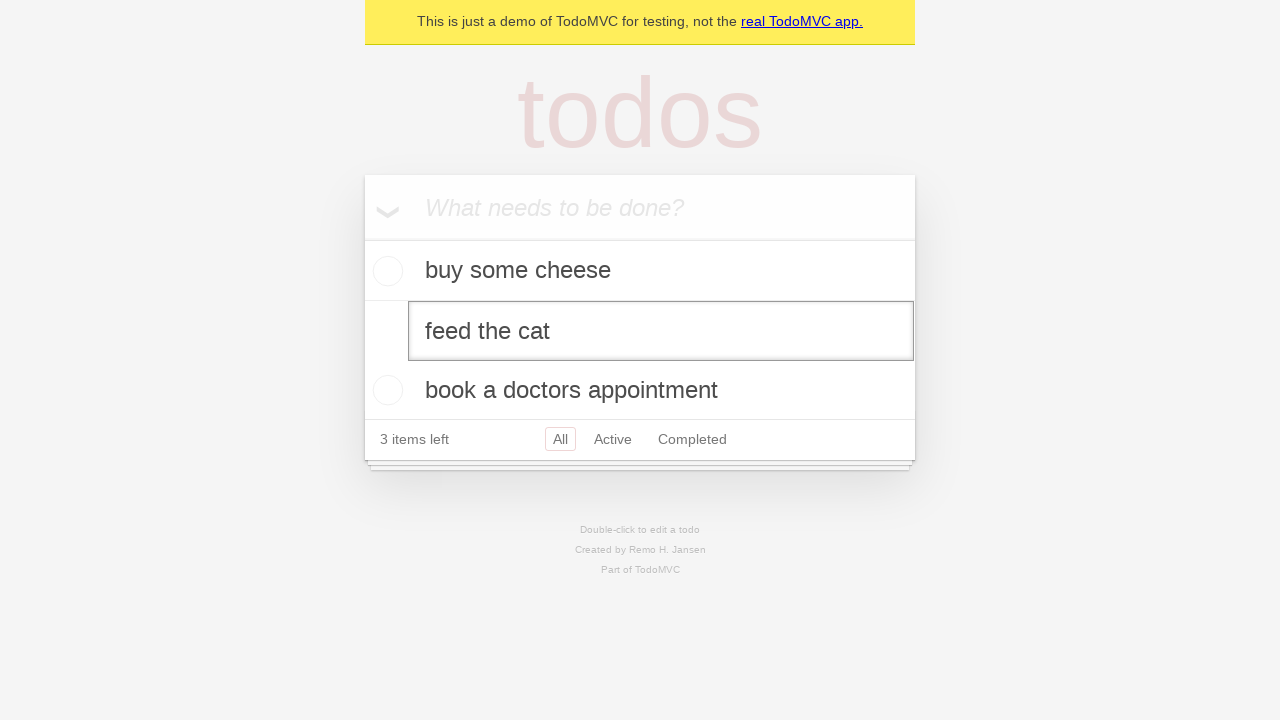

Filled edit box with whitespace-padded text '    buy some sausages    ' on internal:testid=[data-testid="todo-item"s] >> nth=1 >> internal:role=textbox[nam
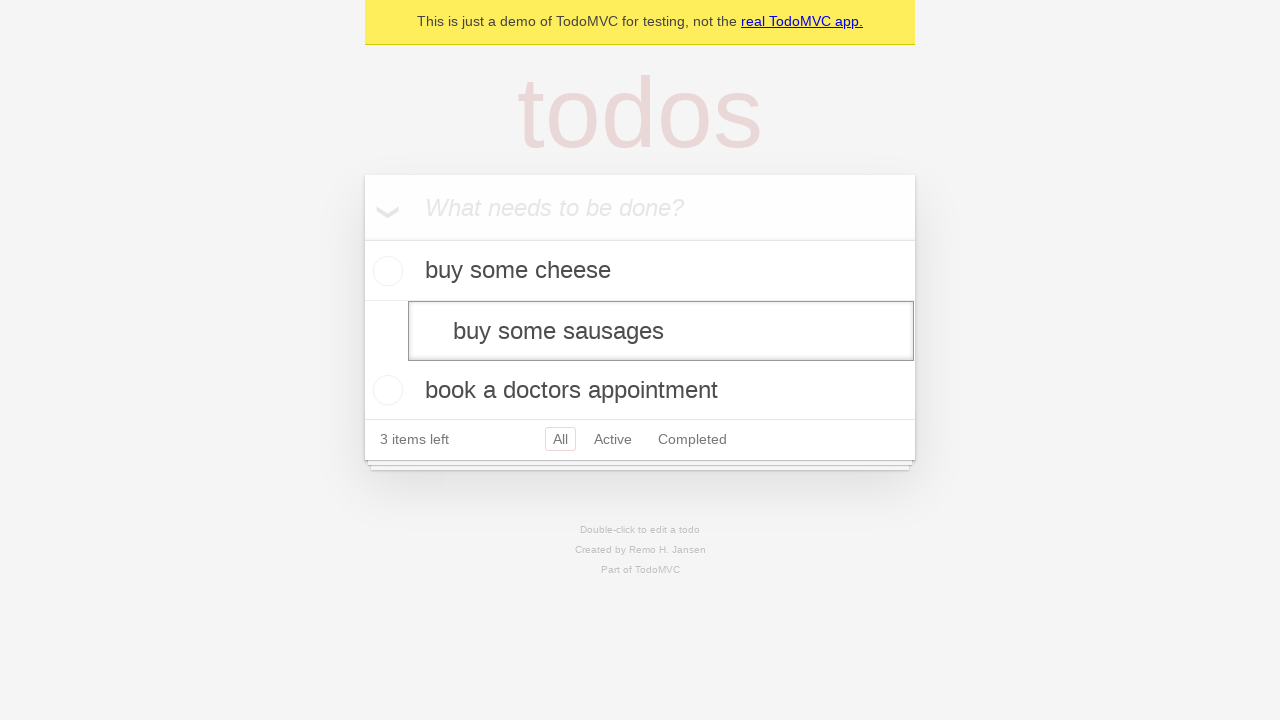

Pressed Enter to save edited todo and verify whitespace is trimmed on internal:testid=[data-testid="todo-item"s] >> nth=1 >> internal:role=textbox[nam
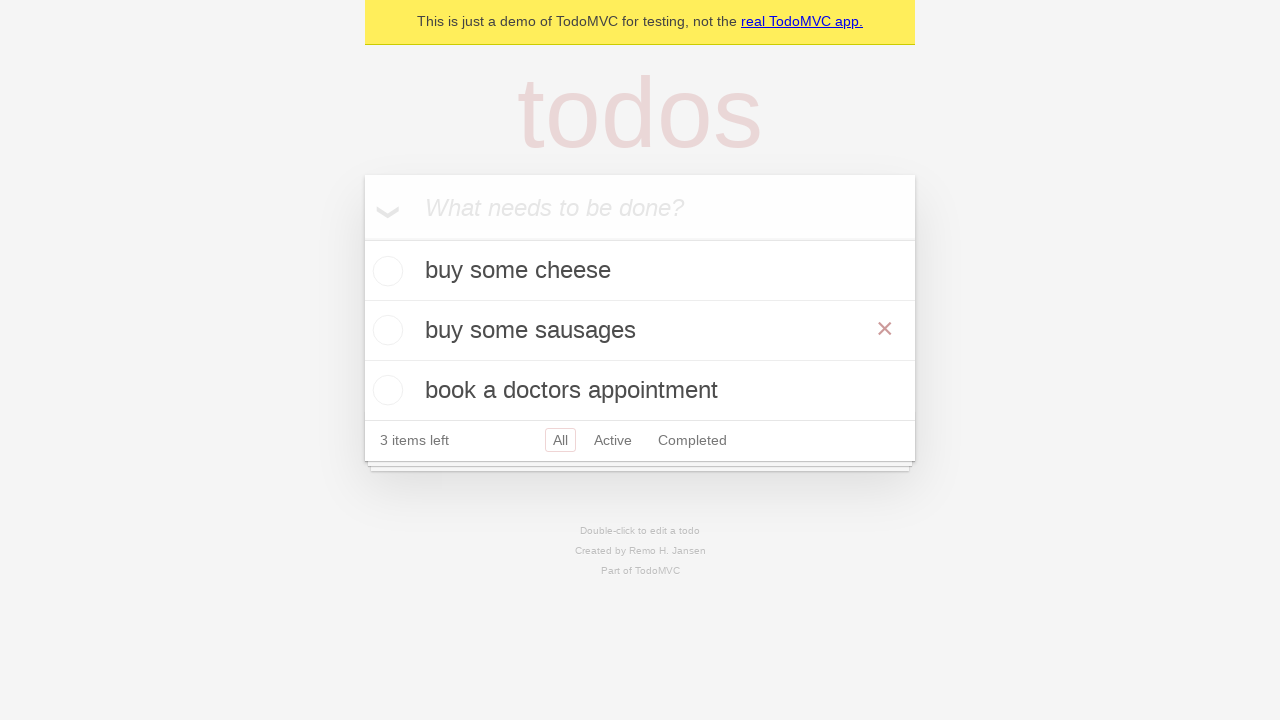

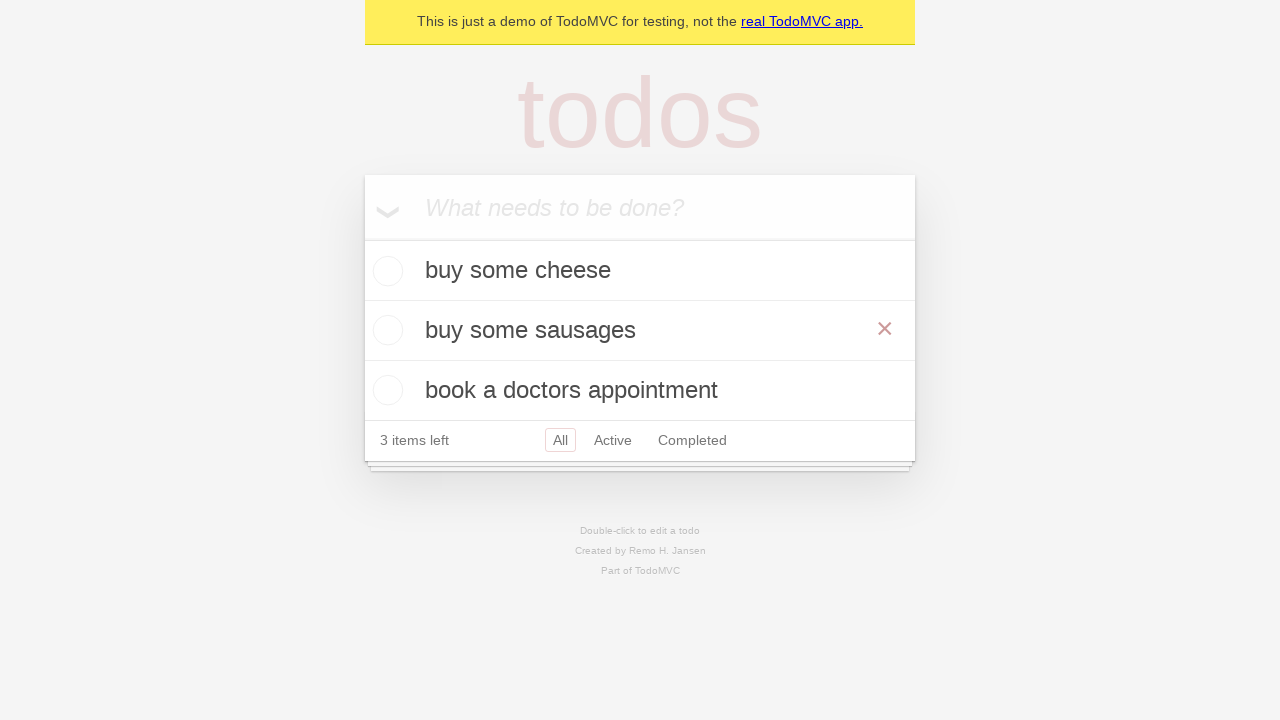